Checks availability for sports facility reservation in Nagoya by selecting event type, date, and usage category, then submitting a search query to check for available slots.

Starting URL: http://www.net.city.nagoya.jp/sporec/index.html

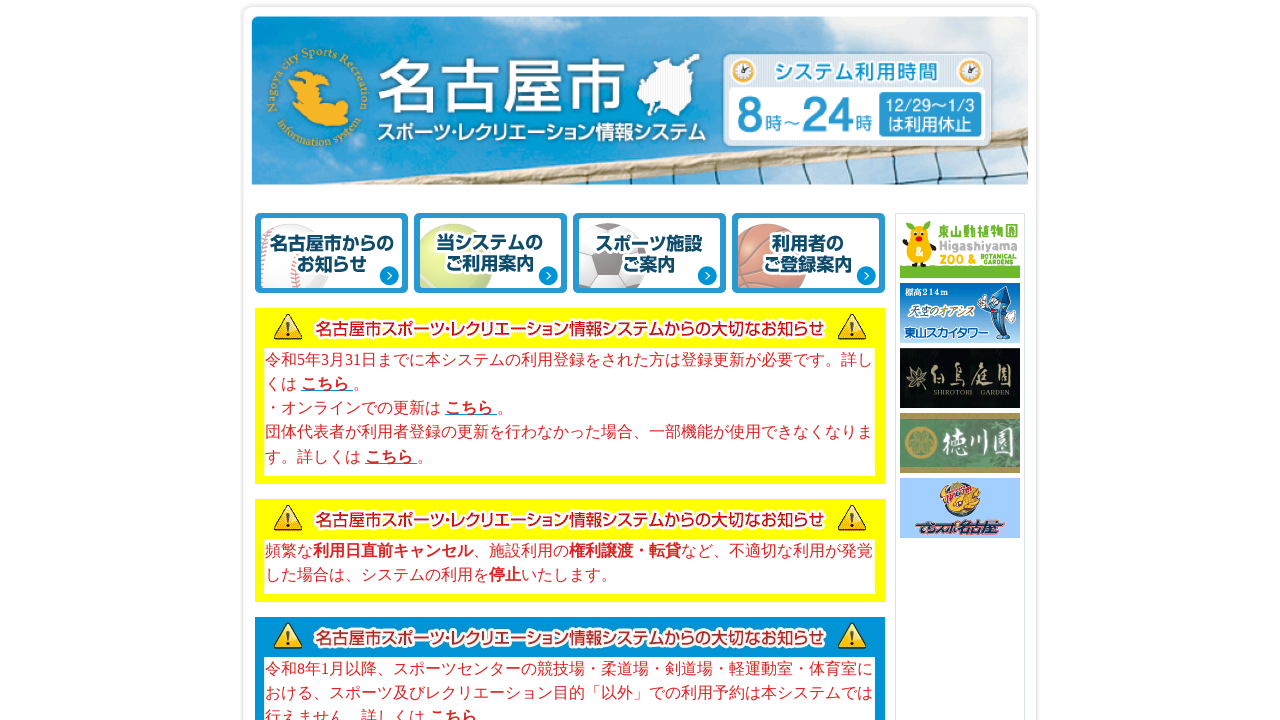

Place search link selector is present
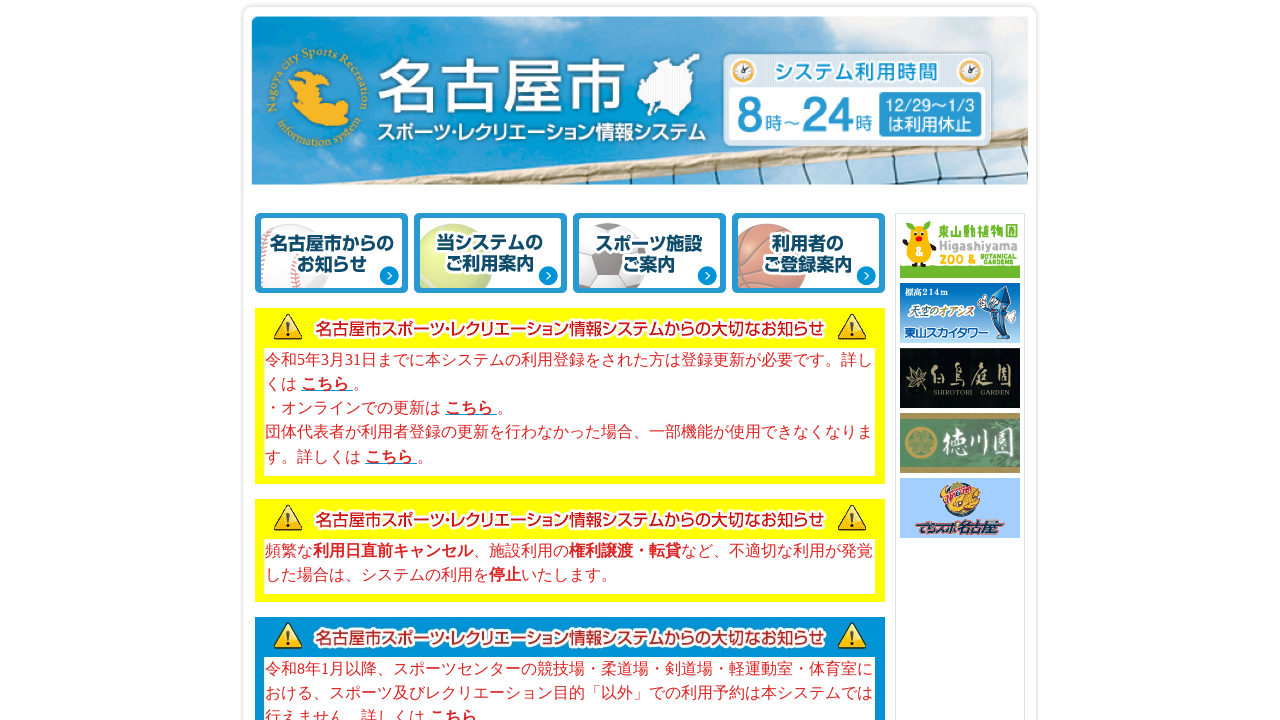

Clicked place search link at (338, 345) on a[href="https://www.net.city.nagoya.jp/cgi-bin/sp04001"]
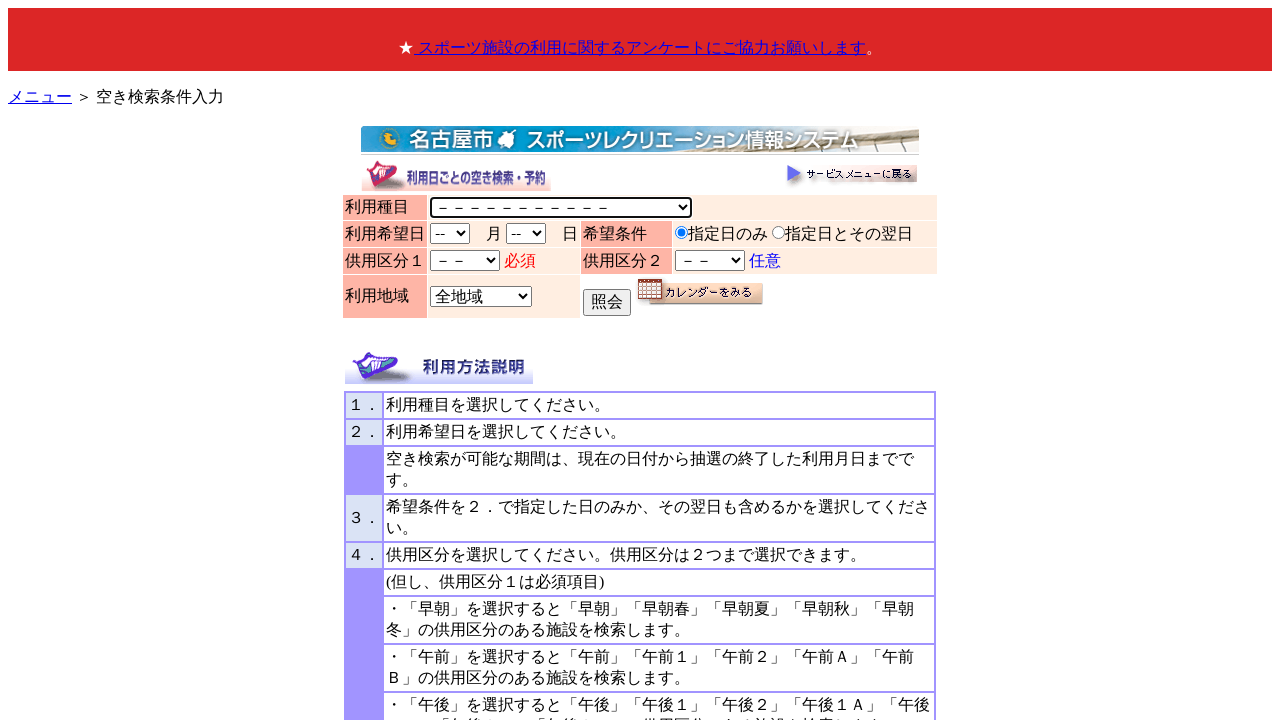

Selected event type (syumoku) value 024 on select[name="syumoku"]
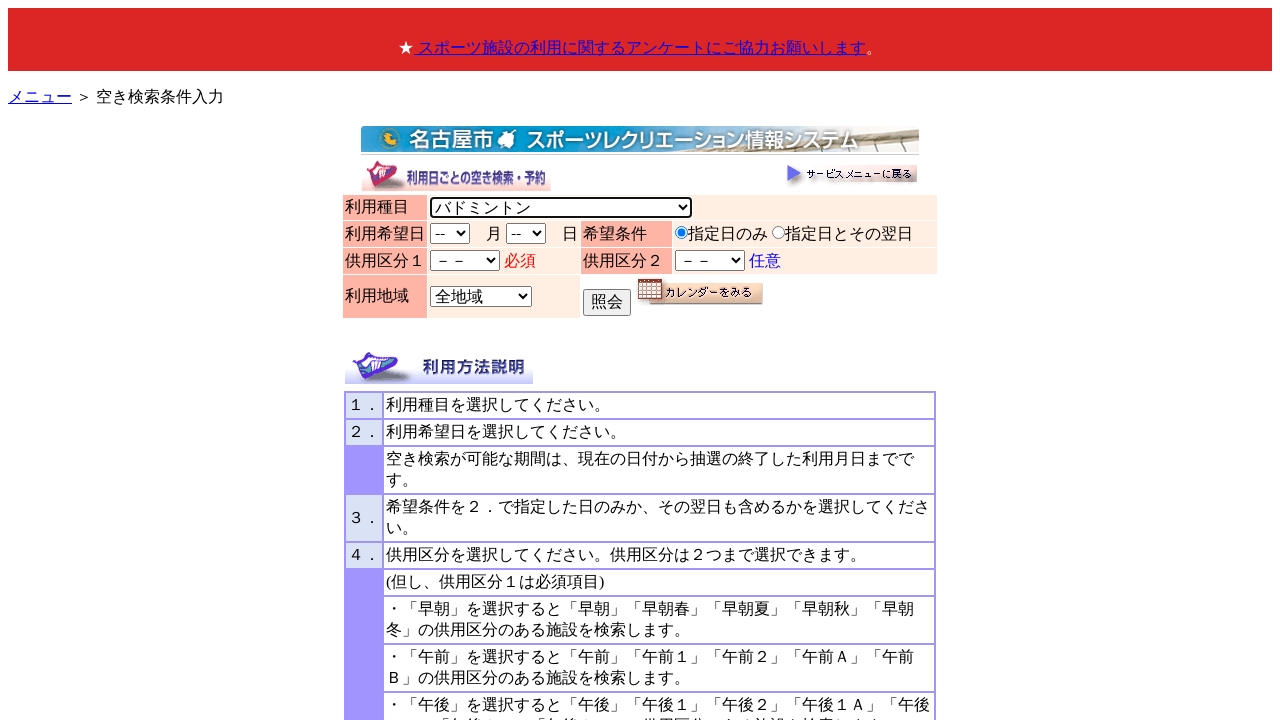

Selected month 08 (August) for usage date on select[name="month"]
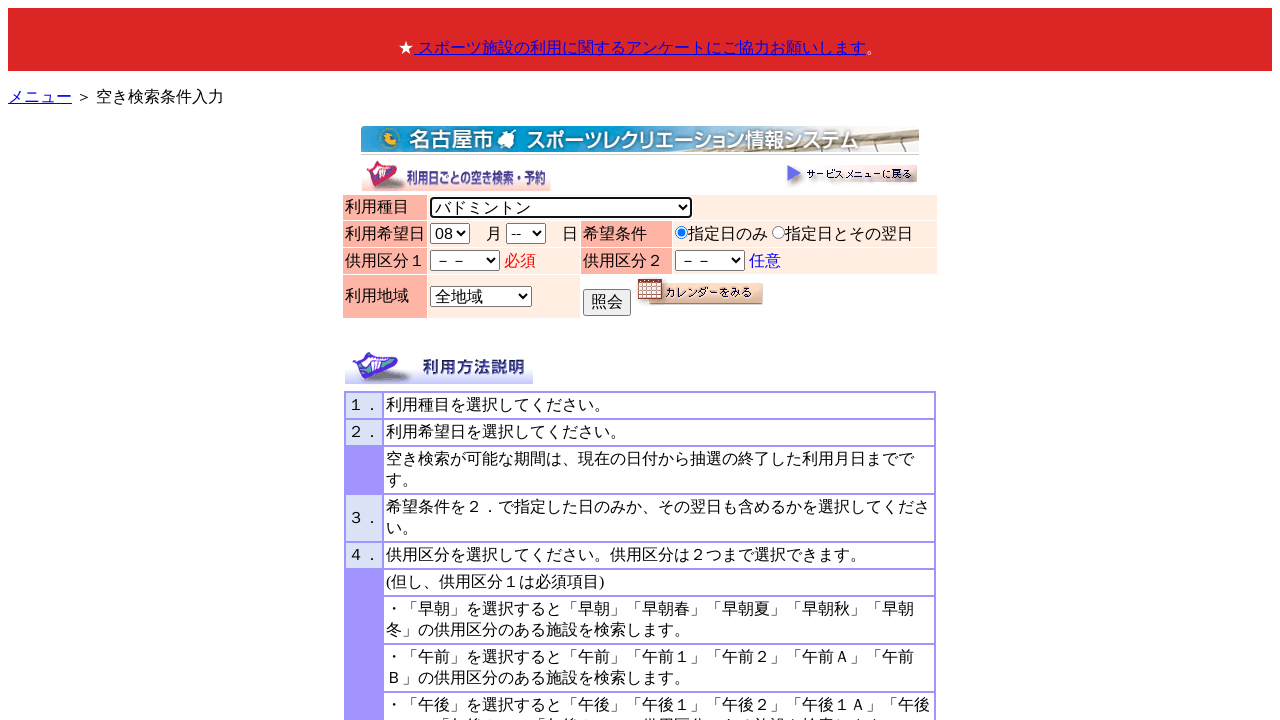

Selected day 15 for usage date on select[name="day"]
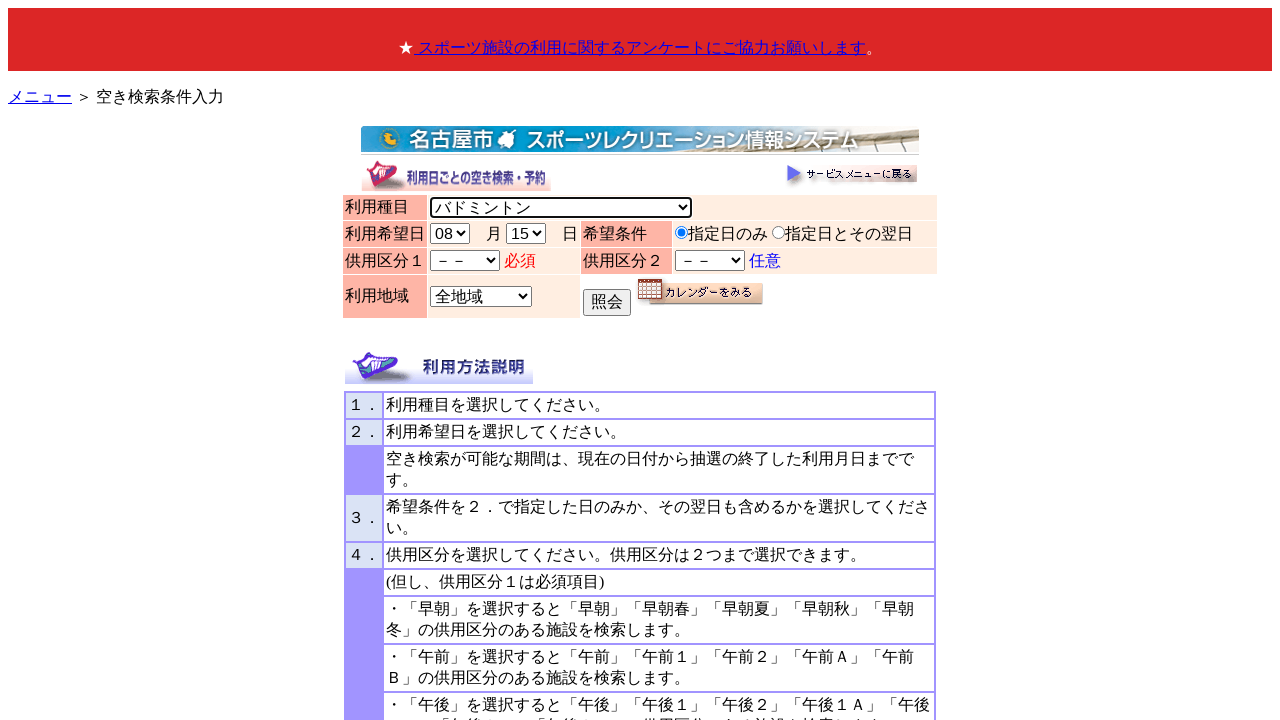

Selected usage category (kyoyo1) value 07 on select[name="kyoyo1"]
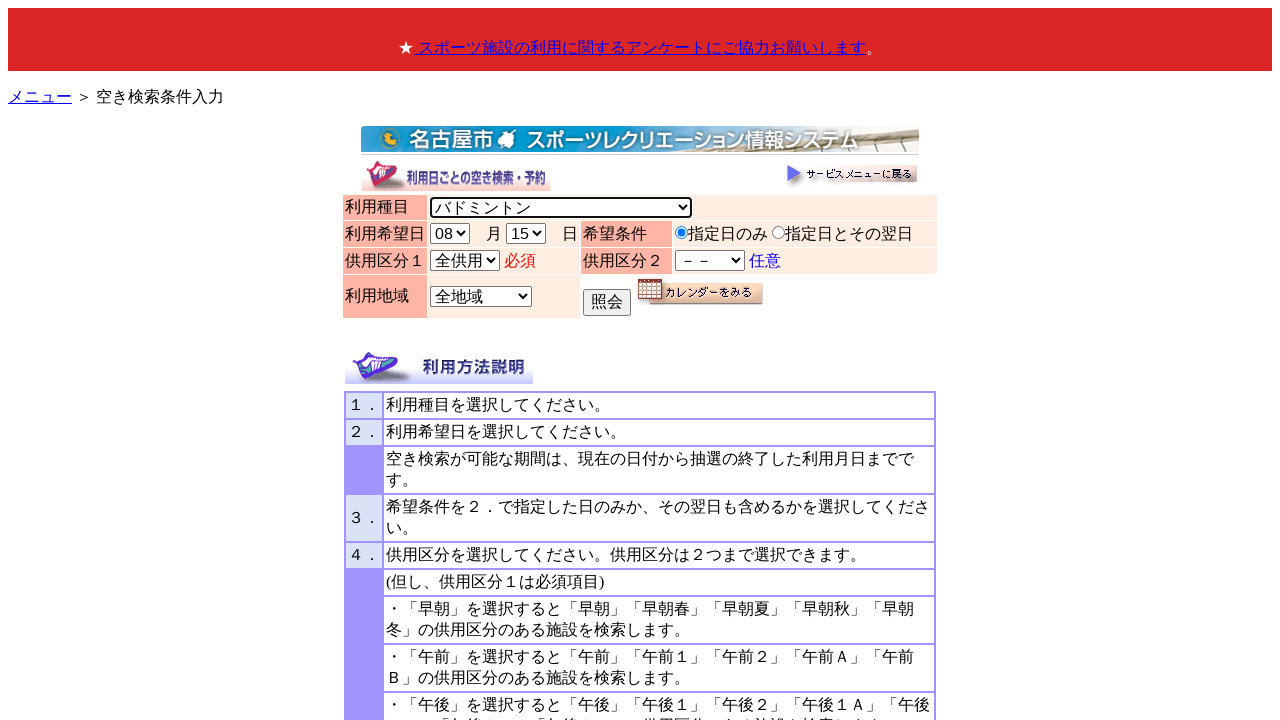

Clicked submit button to check availability at (607, 302) on xpath=//*[@id="main"]/table[2]/tbody/tr[4]/td[3]/input[15]
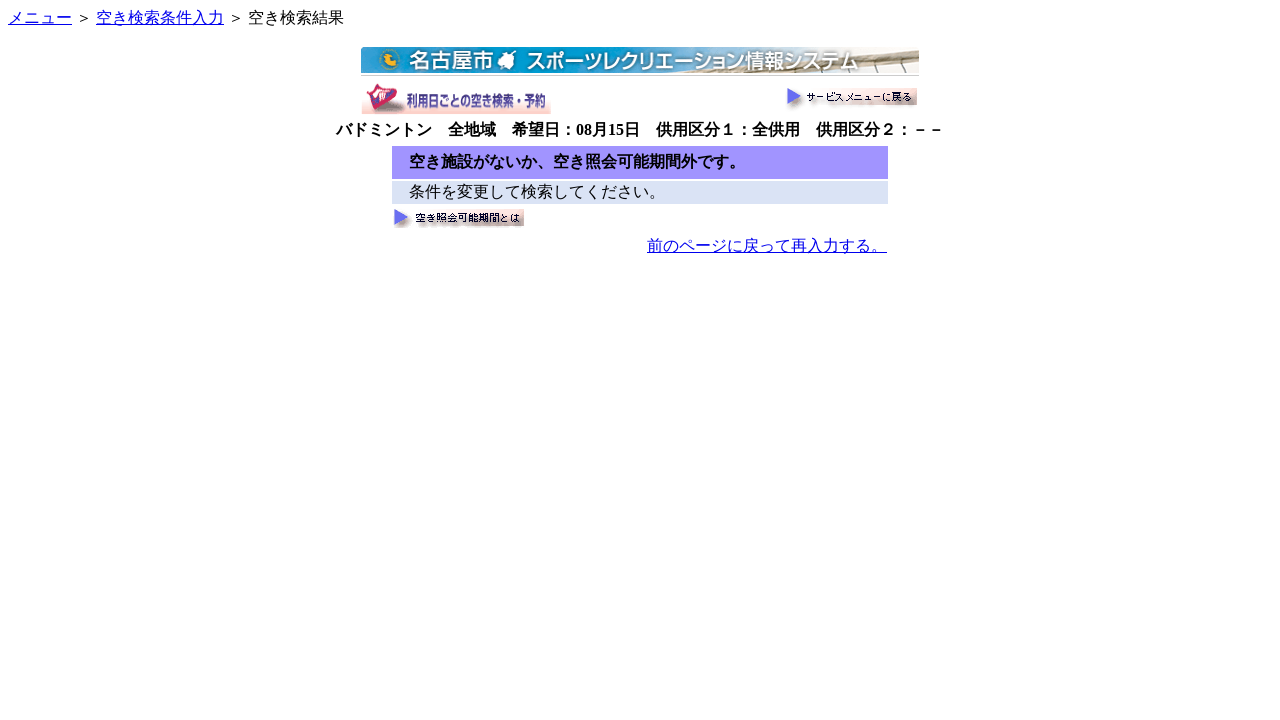

Availability search results loaded
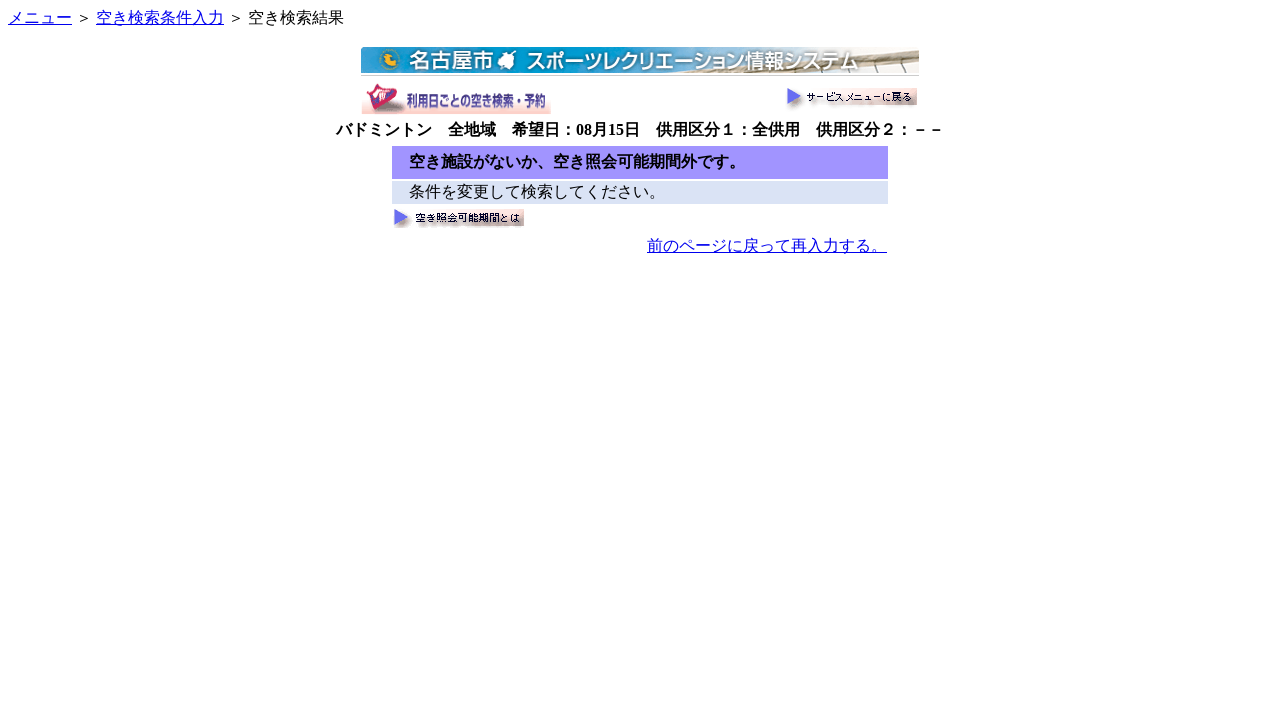

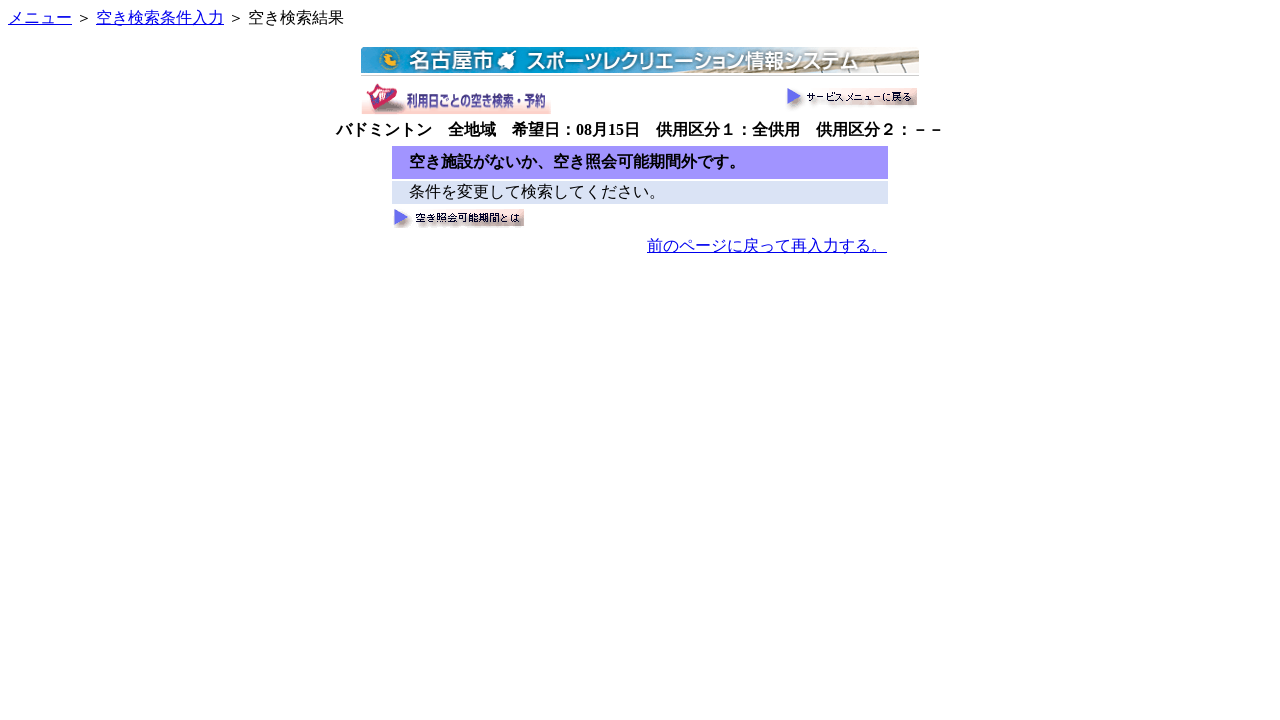